Tests iframe handling by interacting with single and multiple nested frames - clicks on frame tabs, switches between frames, and fills text inputs within different iframe contexts.

Starting URL: http://demo.automationtesting.in/Frames.html

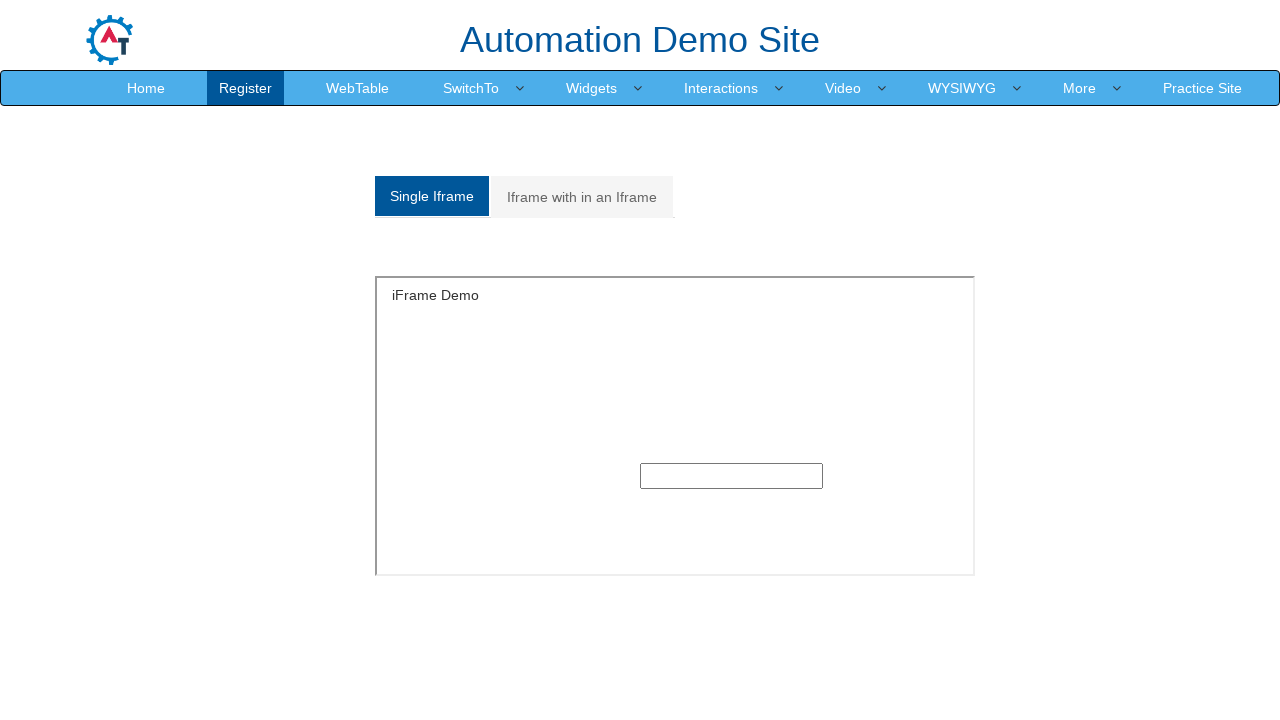

Clicked on Single Frame tab at (432, 196) on a[href='#Single']
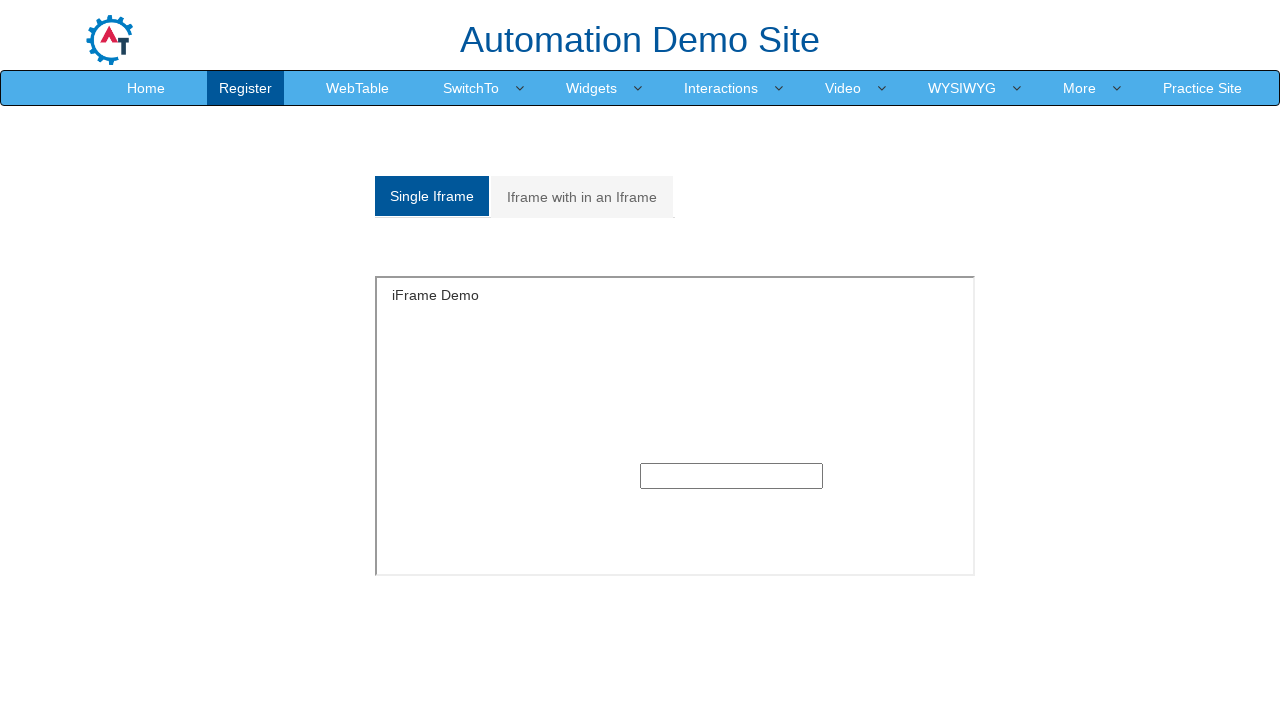

Located single frame iframe
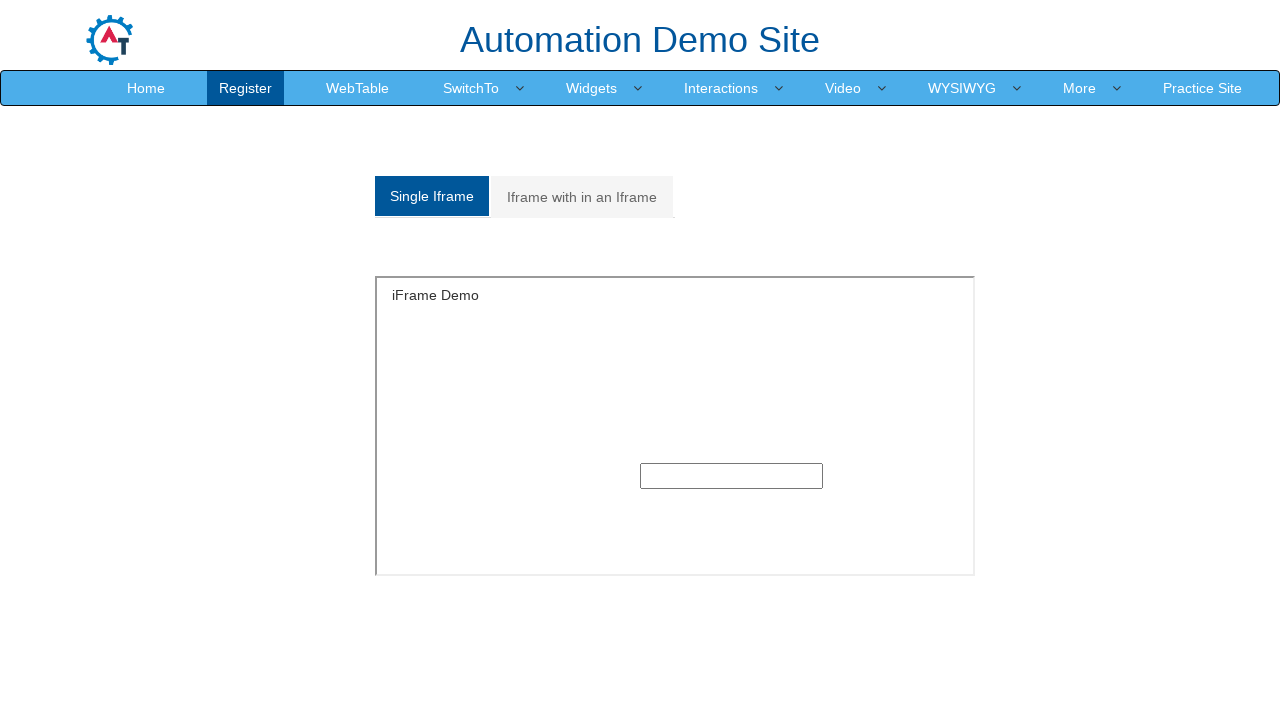

Filled text input in single frame with 'Testing' on iframe[src='SingleFrame.html'] >> internal:control=enter-frame >> input[type='te
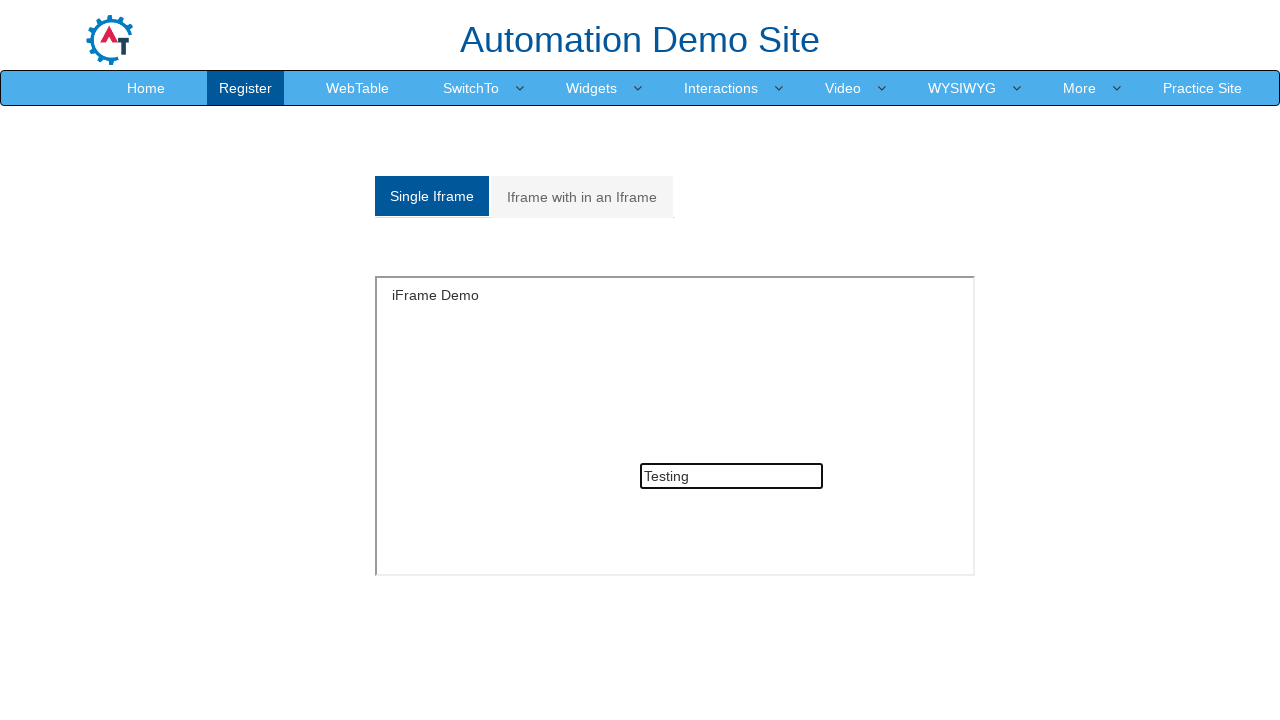

Waited 2 seconds for visual confirmation in single frame
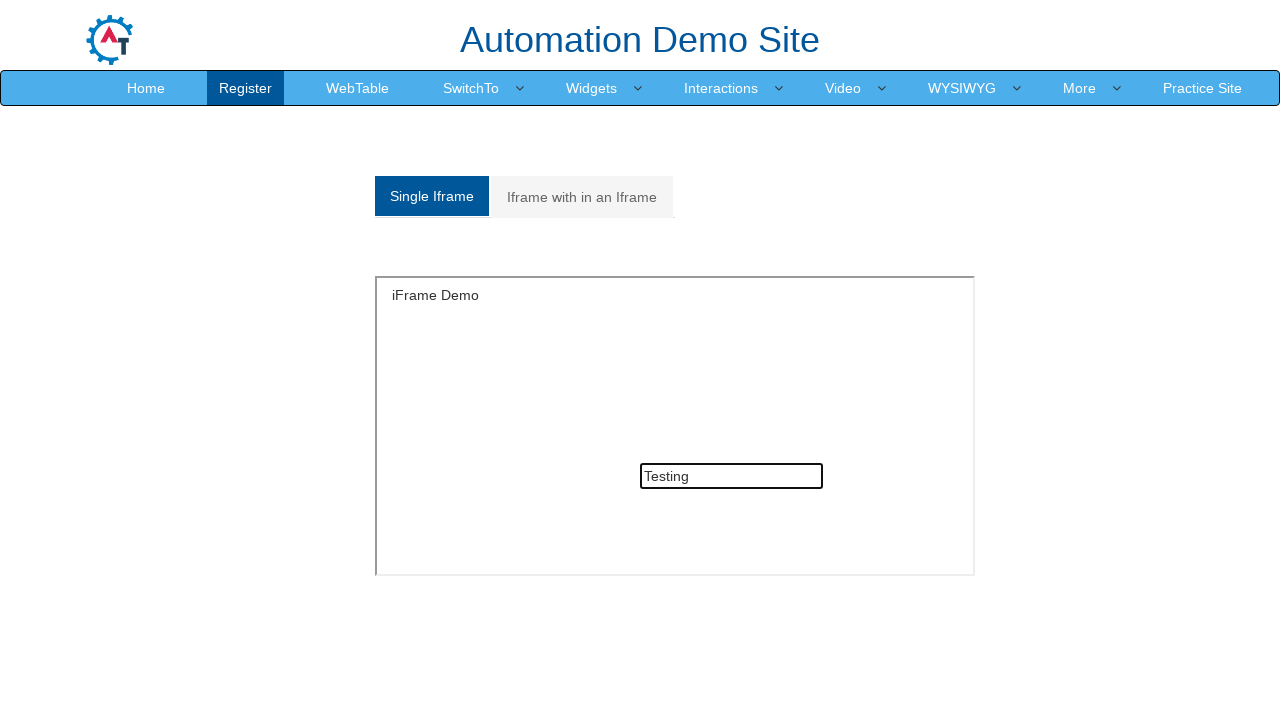

Clicked on Multiple Frame tab at (582, 197) on a[href='#Multiple']
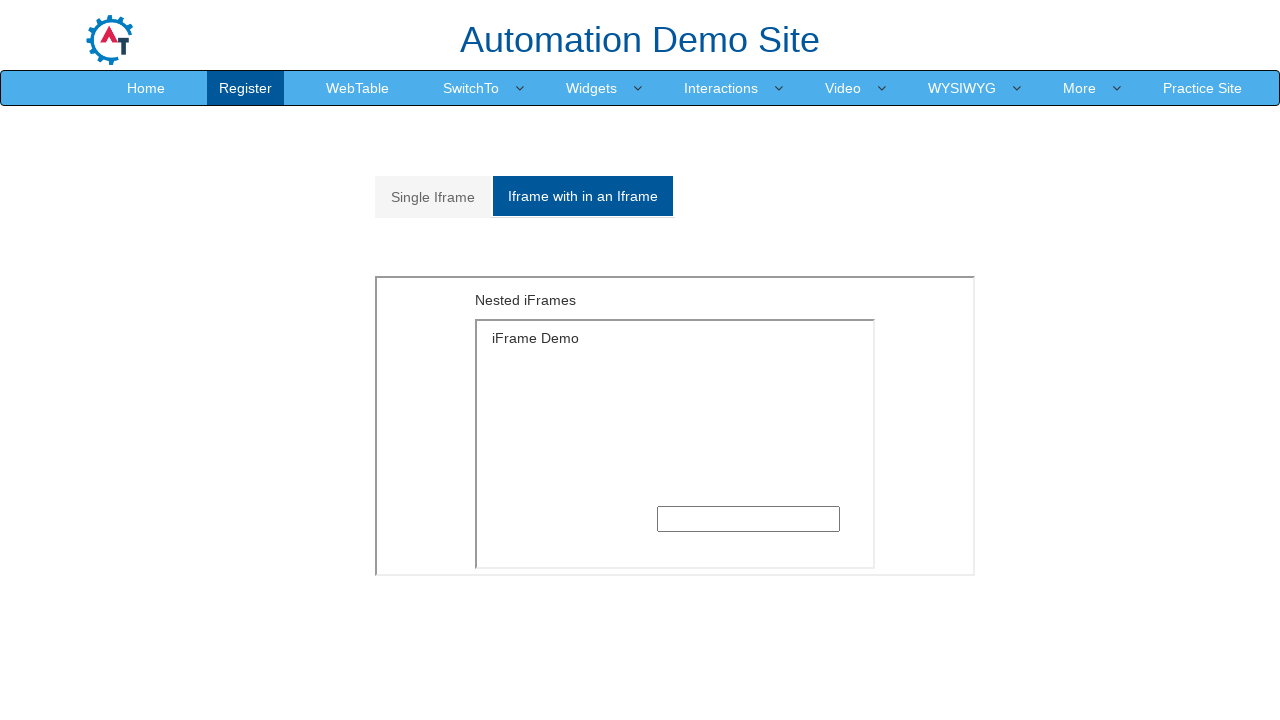

Waited 1 second for multiple frames section to load
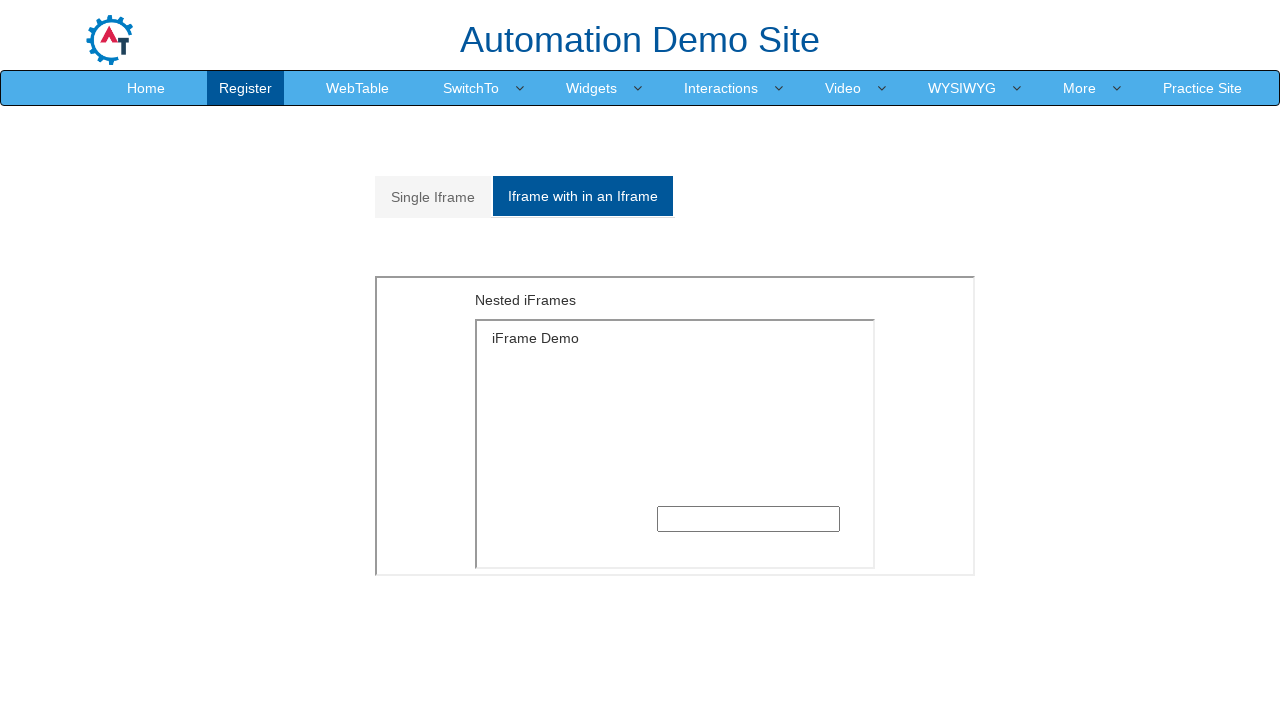

Located outer MultipleFrames iframe
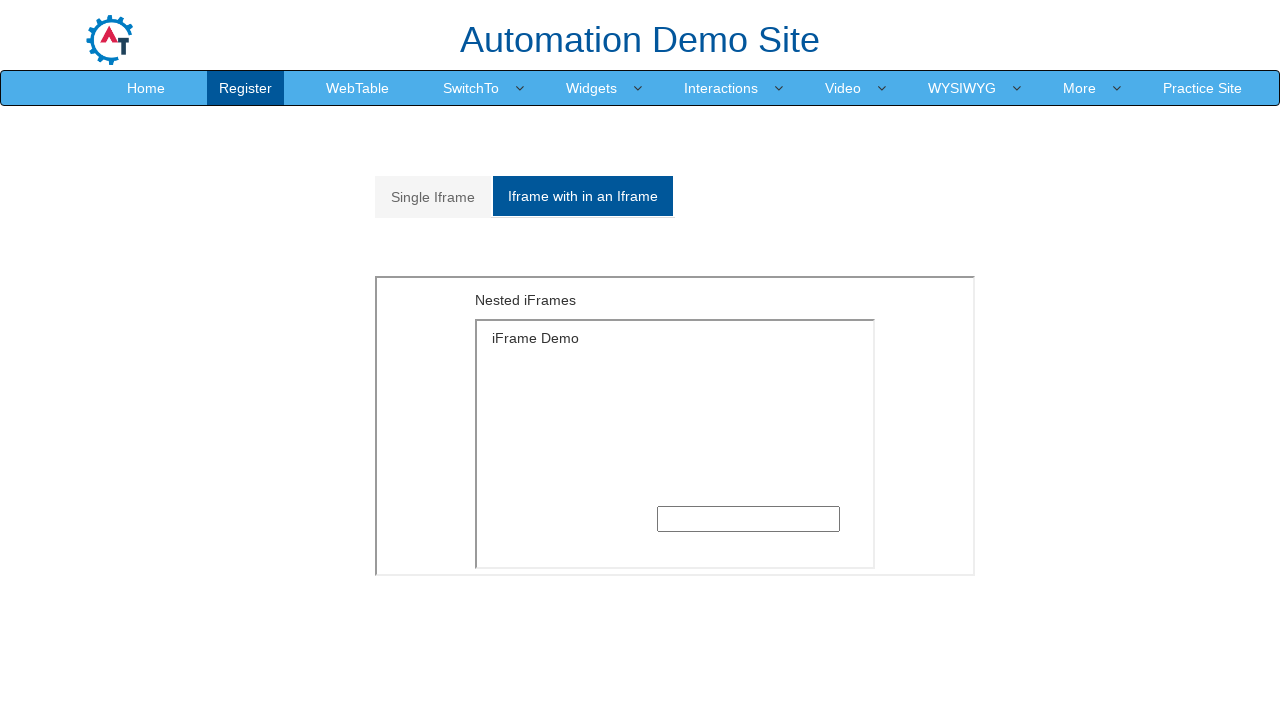

Located inner SingleFrame iframe within MultipleFrames
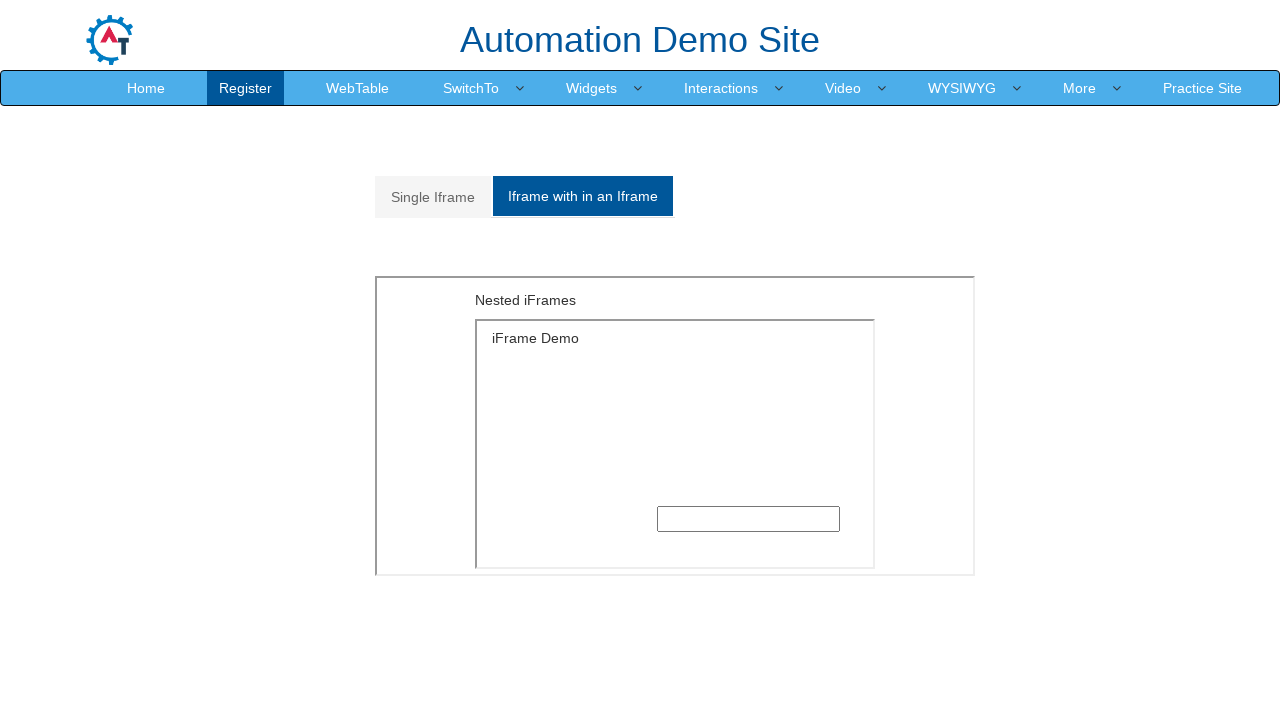

Filled text input in nested frame with 'selenium' on iframe[src='MultipleFrames.html'] >> internal:control=enter-frame >> iframe[src=
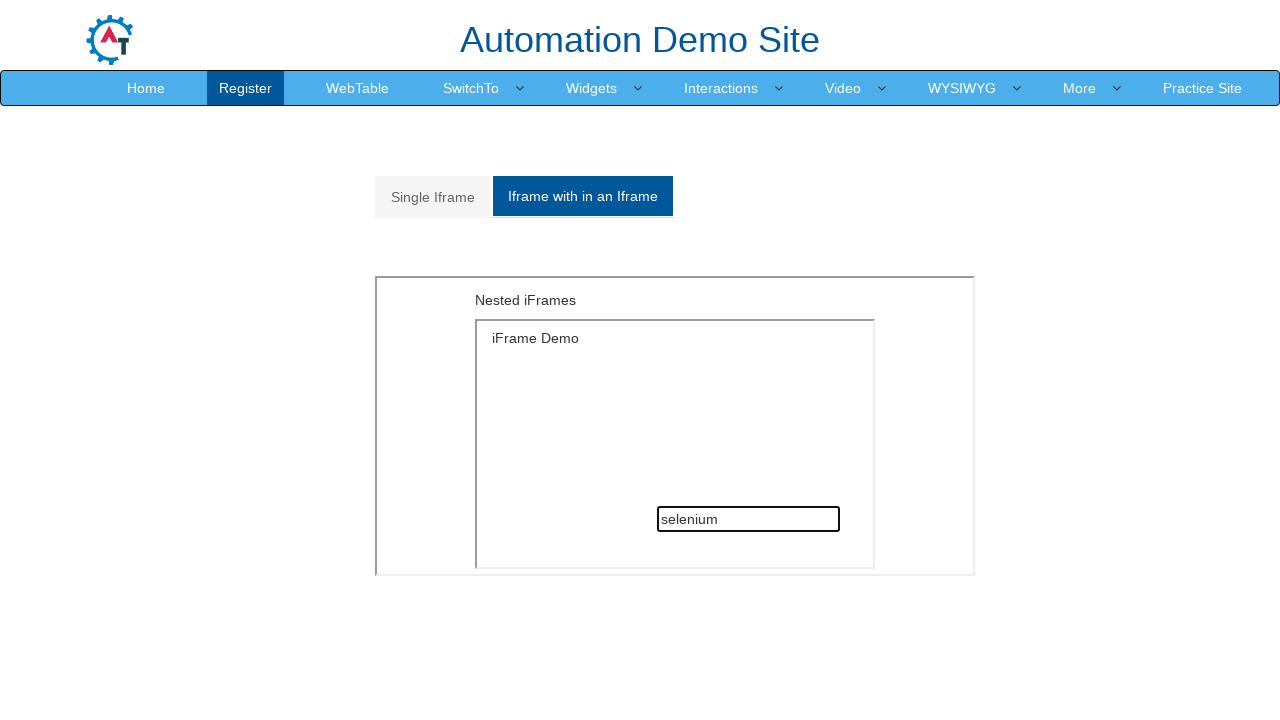

Waited 2 seconds for visual confirmation in nested frames
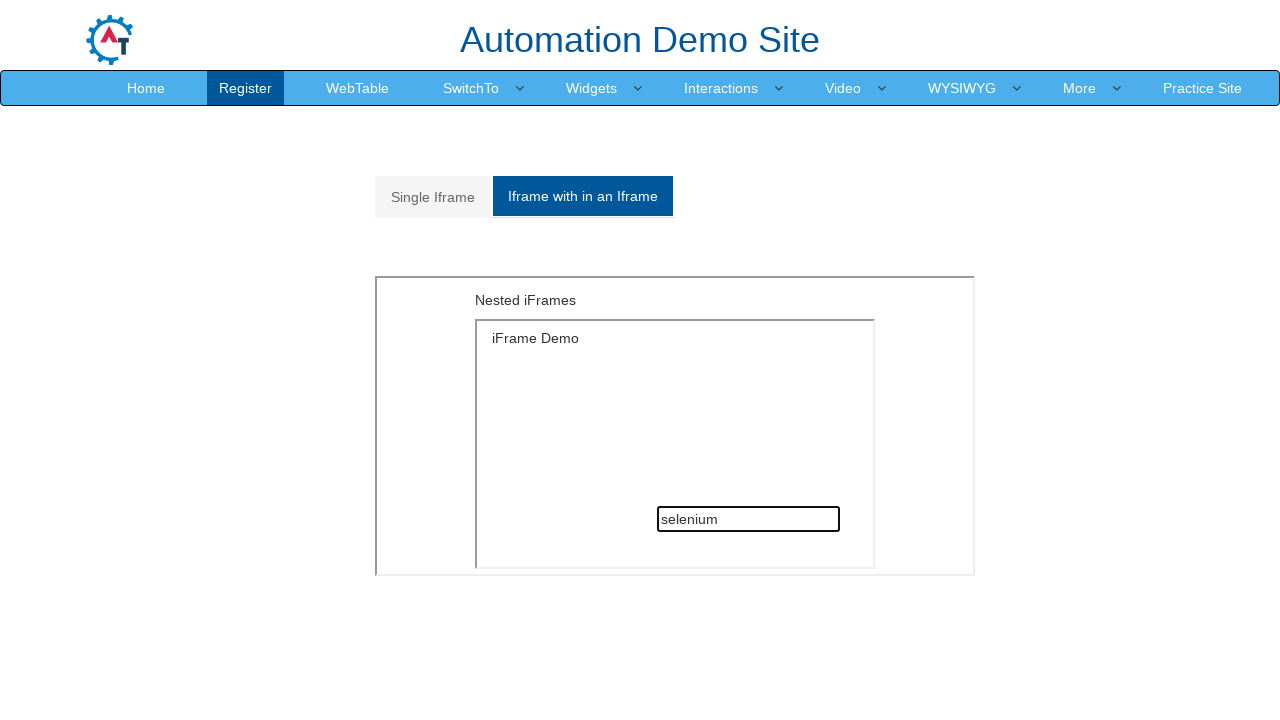

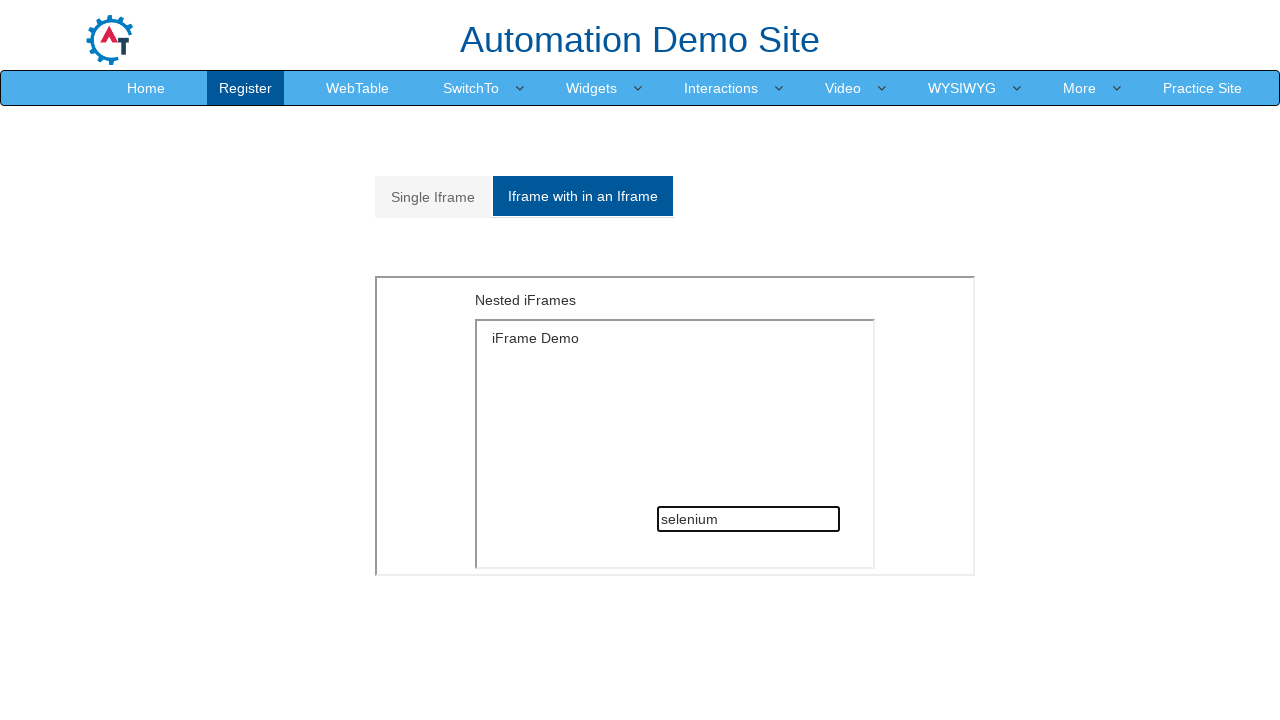